Tests dropdown menu functionality on a form page by selecting birth date values using different selection methods (index, value, visible text) and verifying dropdown contents

Starting URL: https://testotomasyonu.com/form

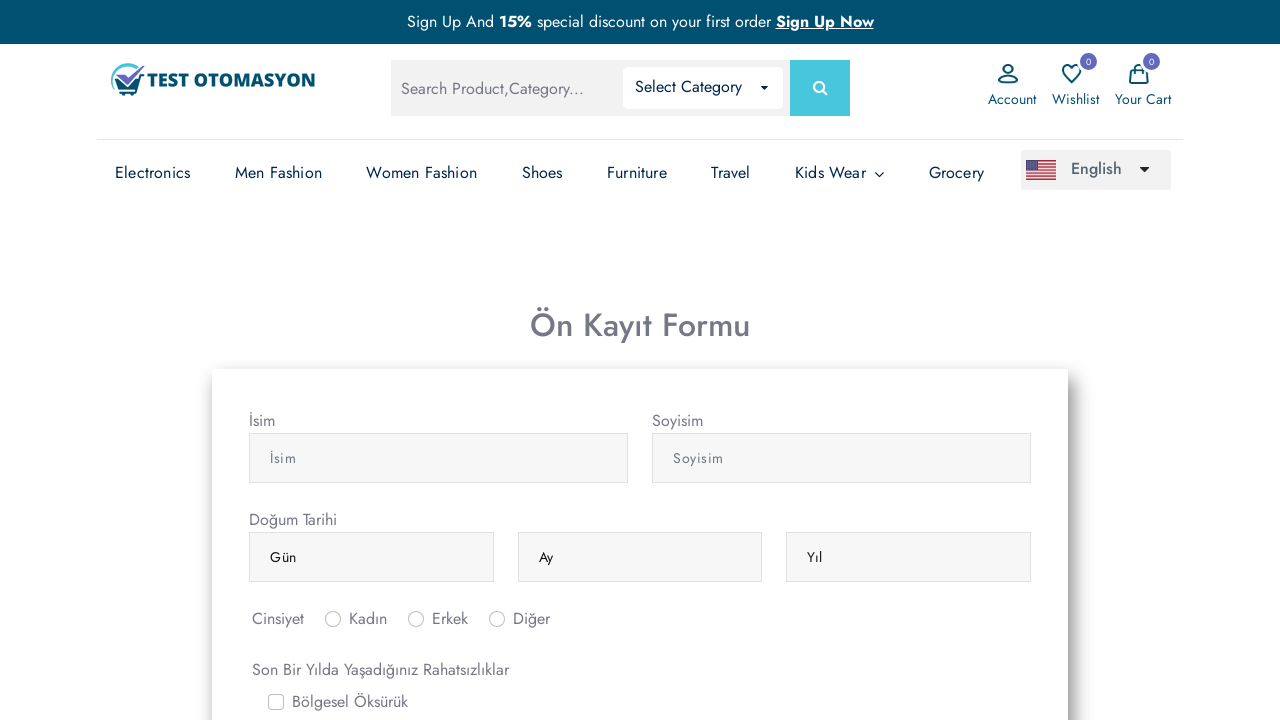

Selected day dropdown option at index 5 on (//select[@class='form-control'])[1]
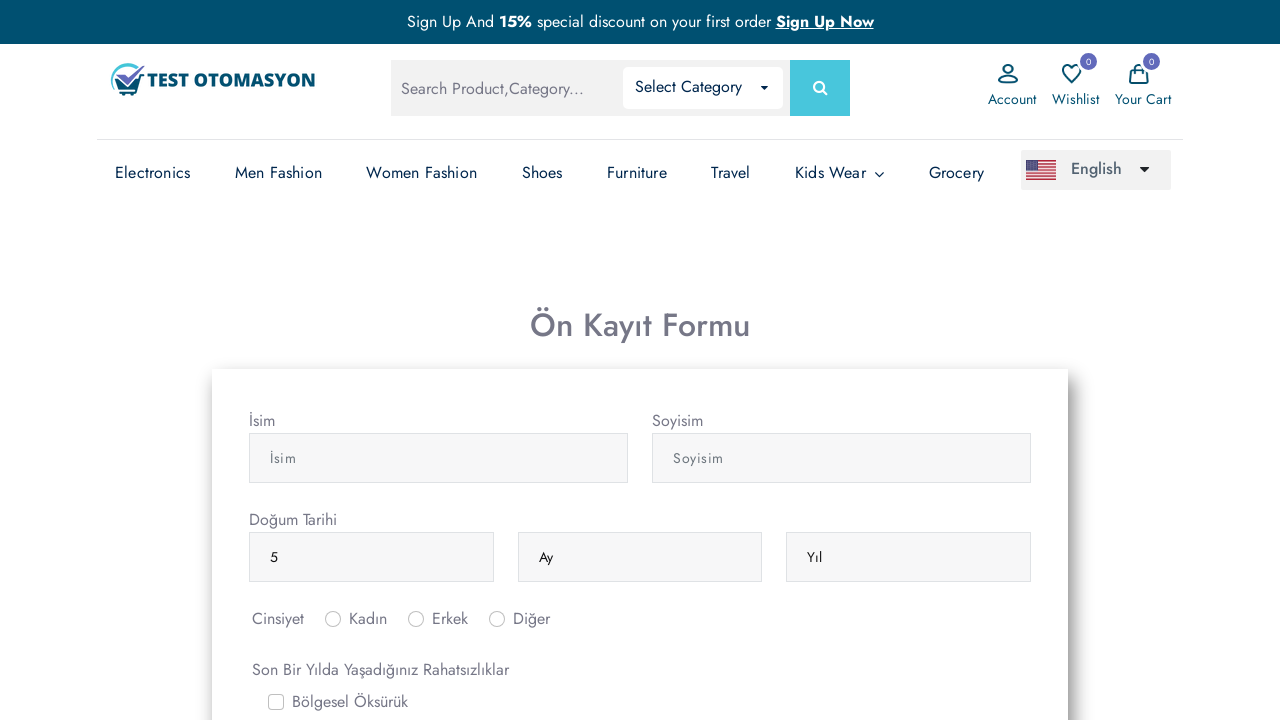

Selected month dropdown option with value 'nisan' on (//select[@class='form-control'])[2]
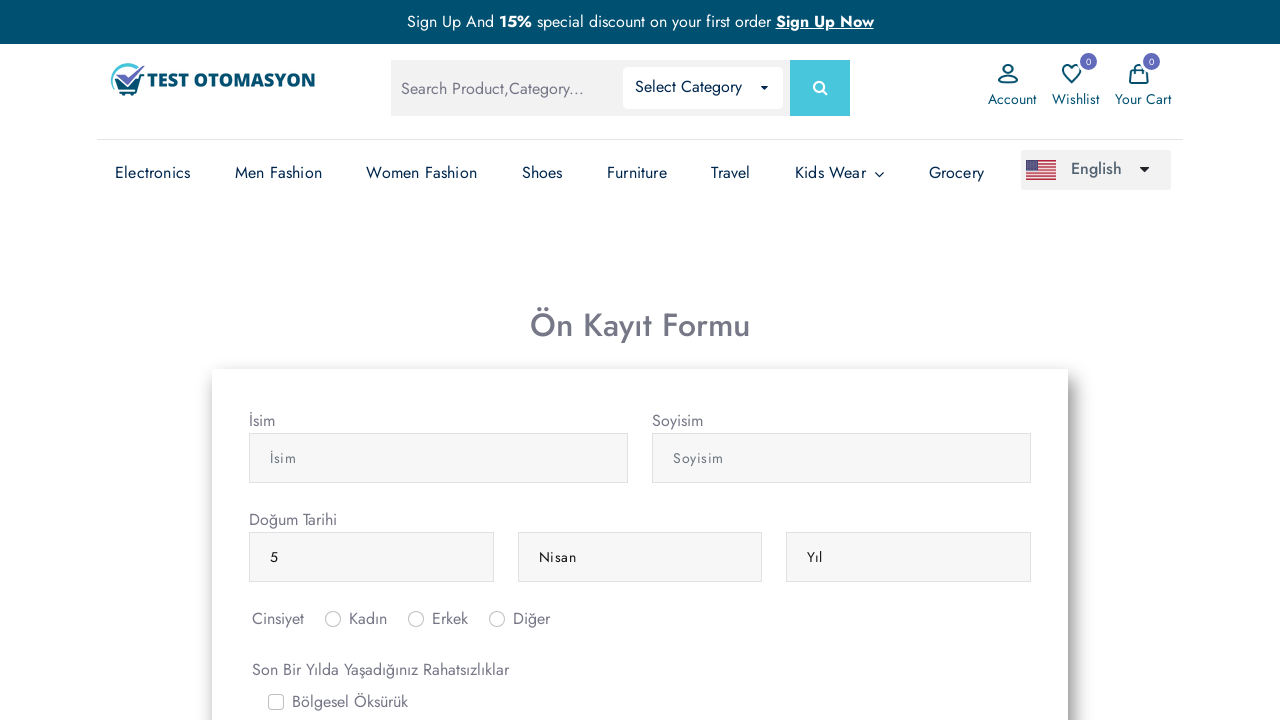

Selected year dropdown option with label '1990' on (//select[@class='form-control'])[3]
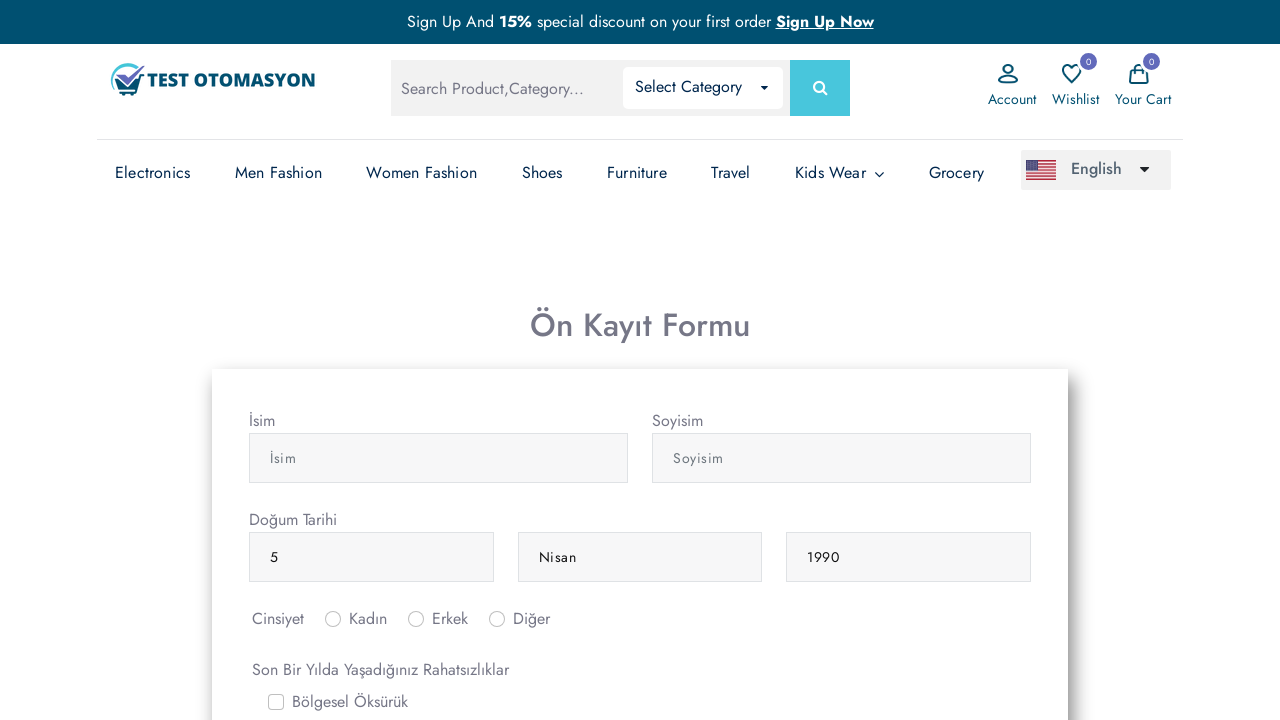

Retrieved selected day value: 5
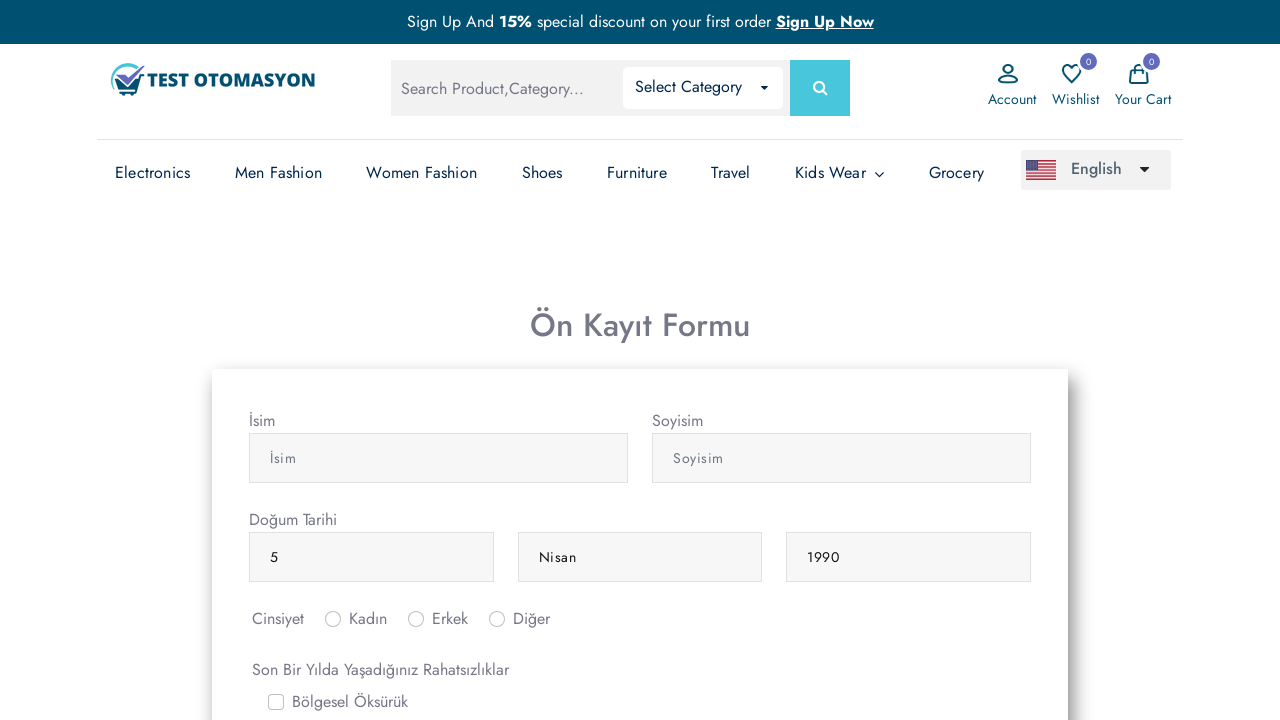

Retrieved selected month value: Nisan
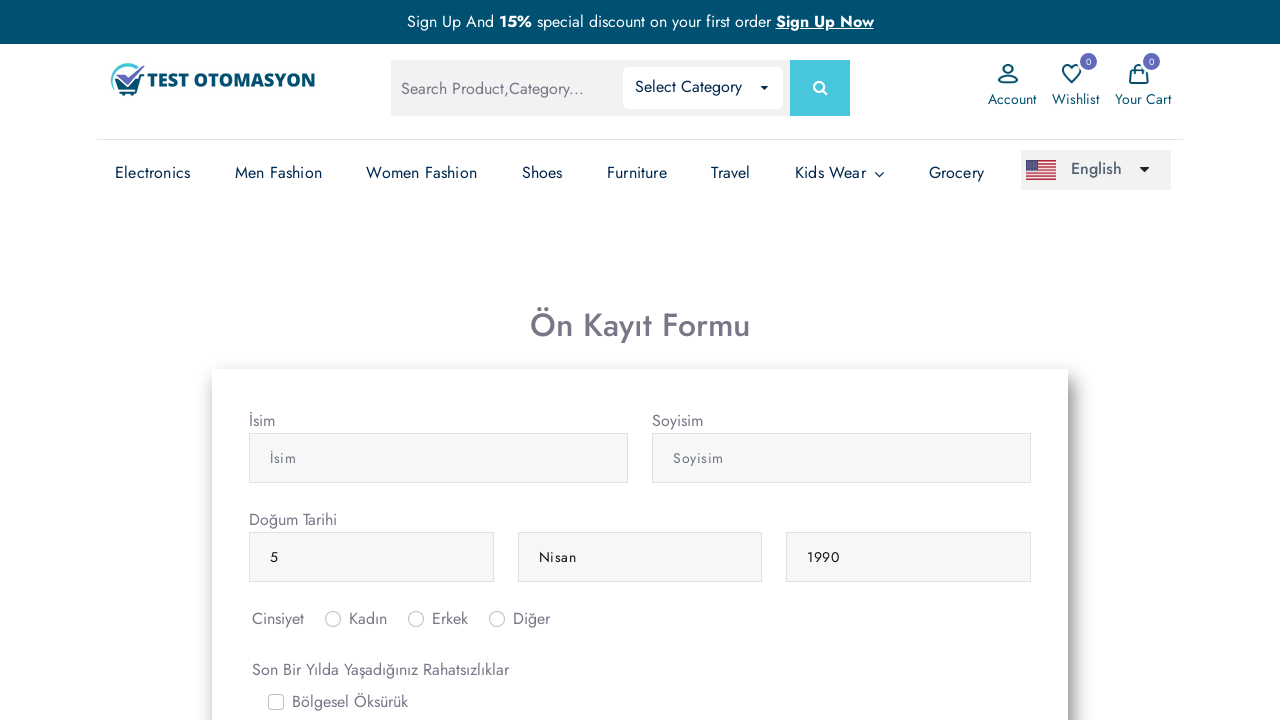

Retrieved selected year value: 1990
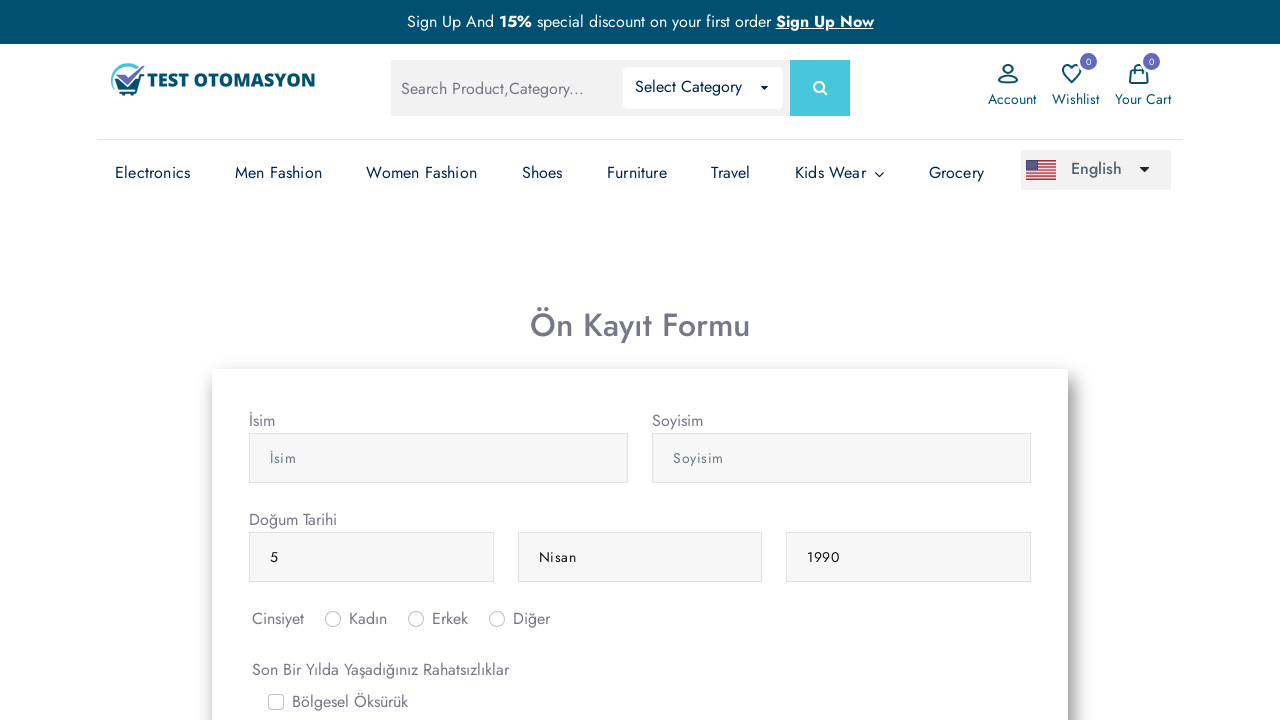

Retrieved all month dropdown options: 13 options found
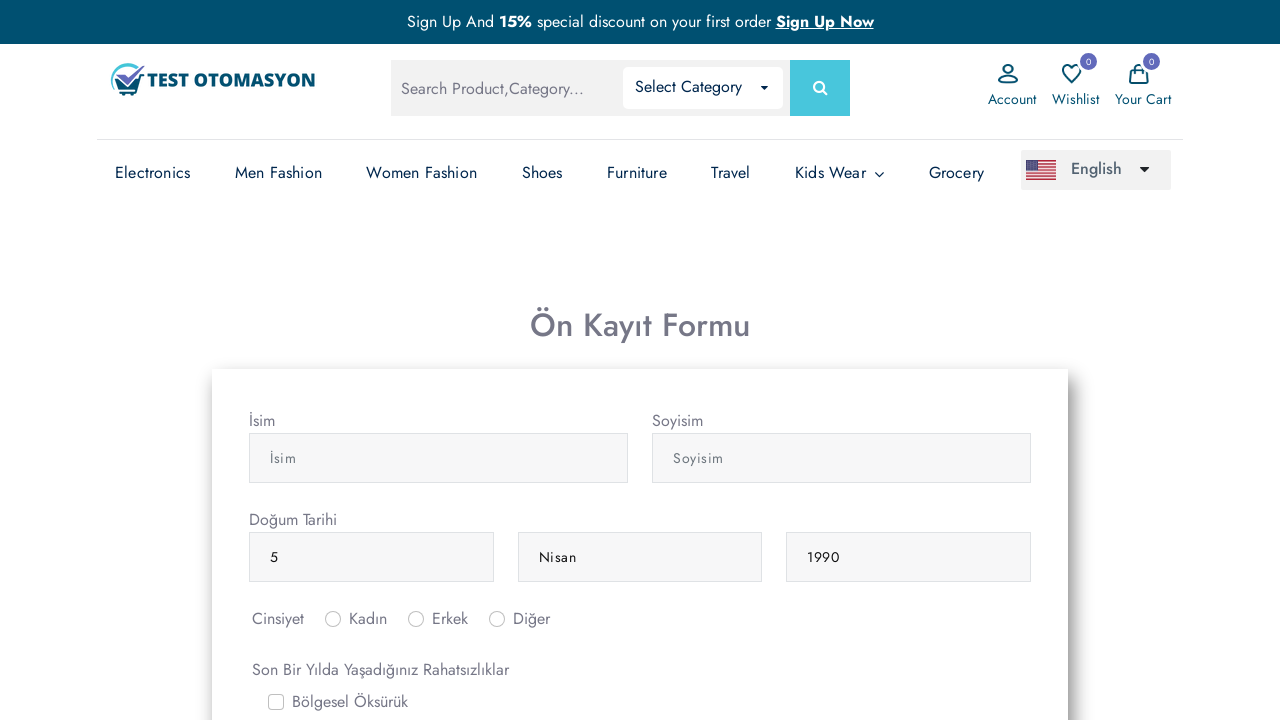

Verified that 'Ocak' (January) is present in month dropdown options
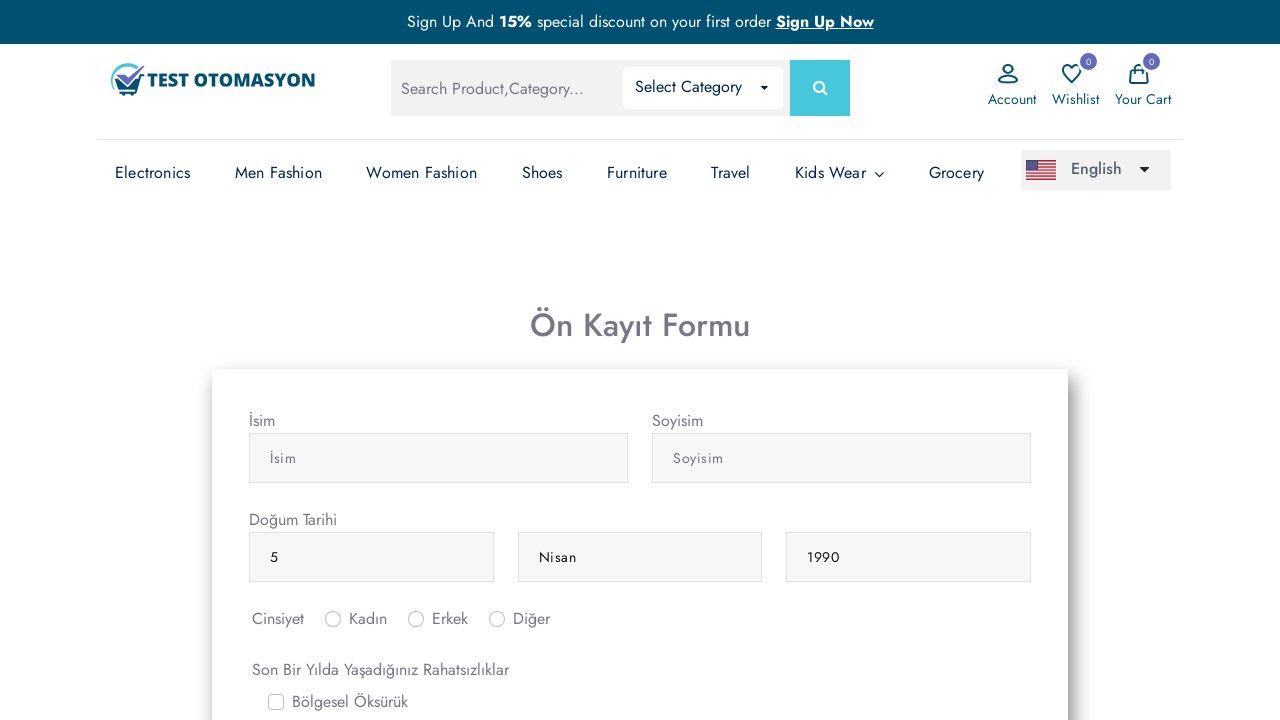

Verified that month dropdown contains exactly 13 options
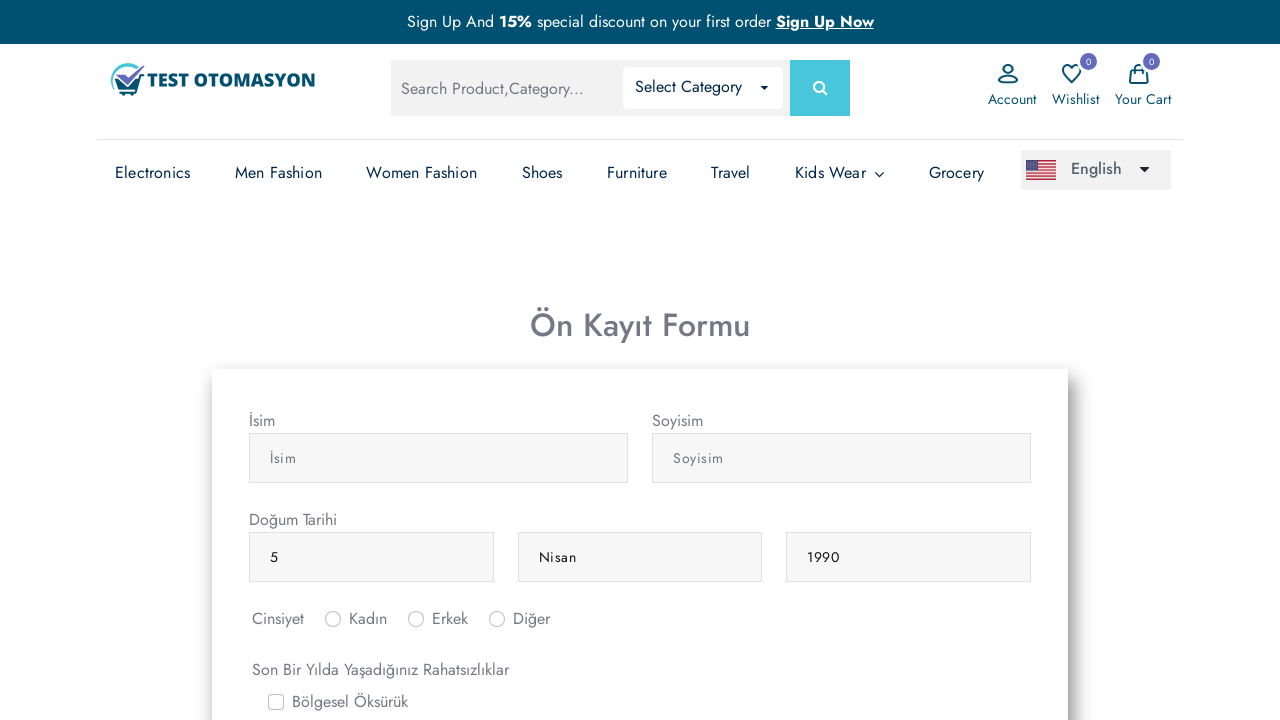

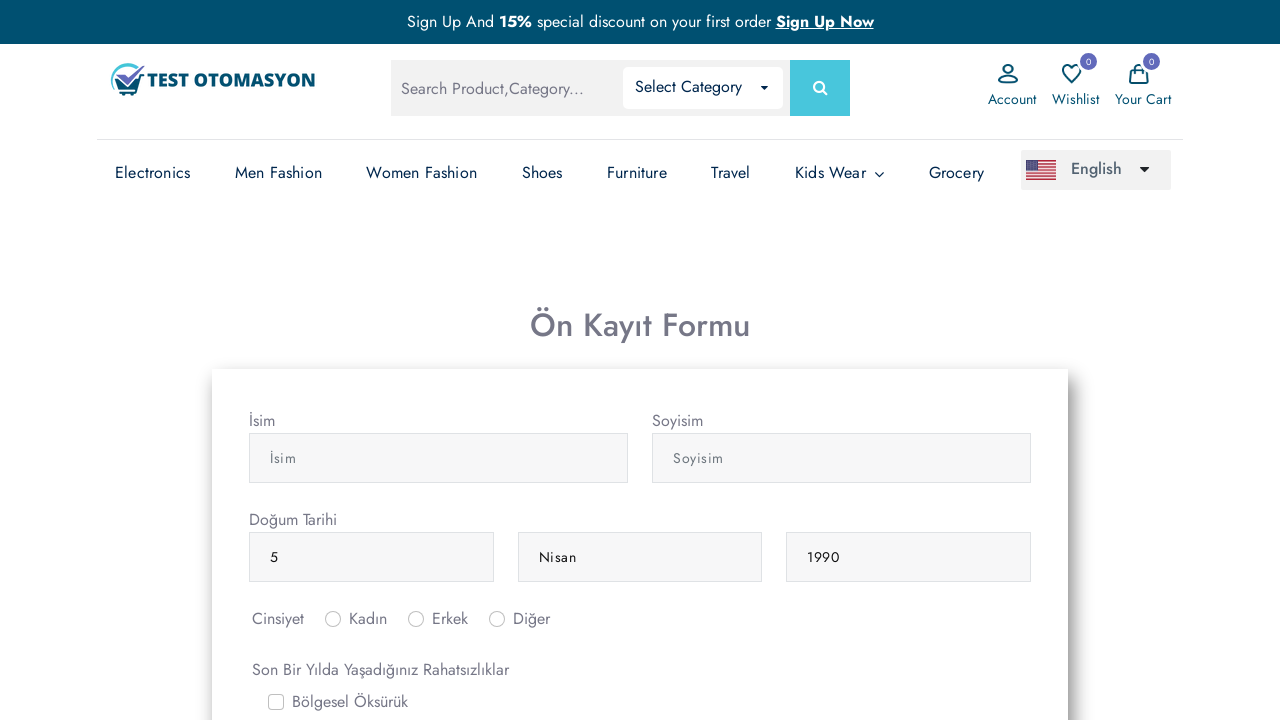